Calculates the sum of two numbers displayed on the page, selects the result from a dropdown, and submits the form

Starting URL: https://suninjuly.github.io/selects1.html

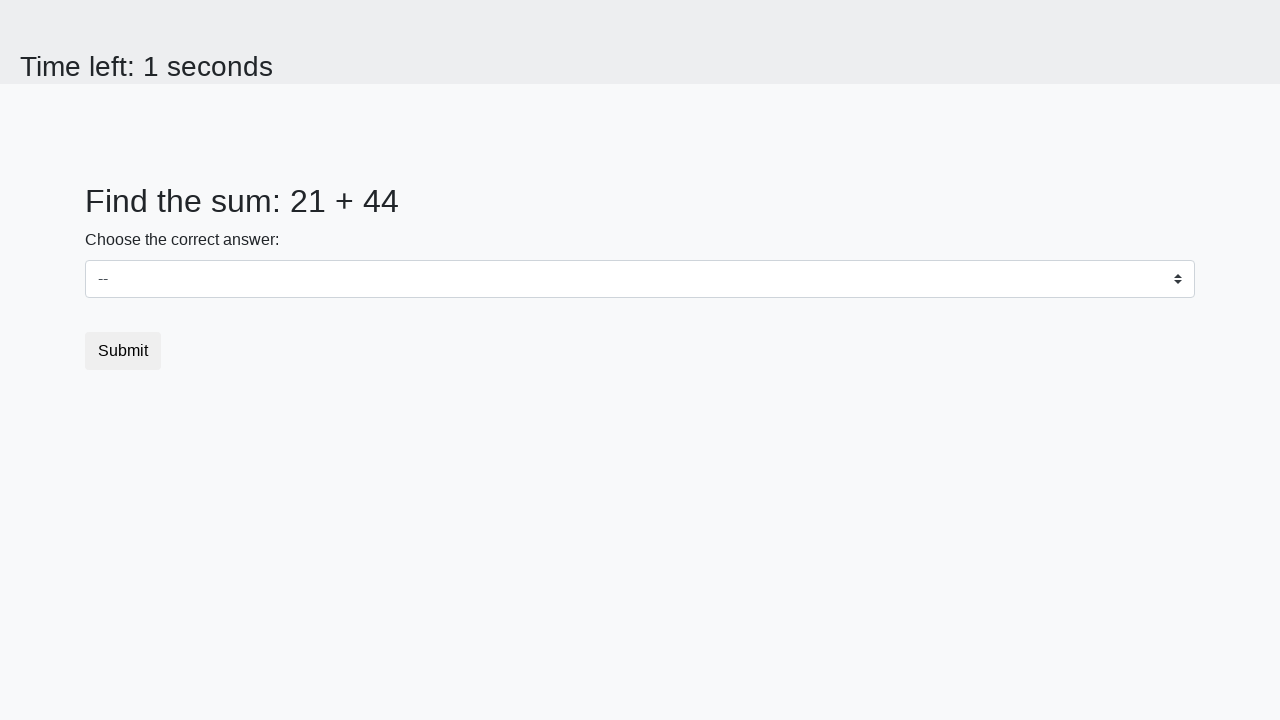

Retrieved first number from page
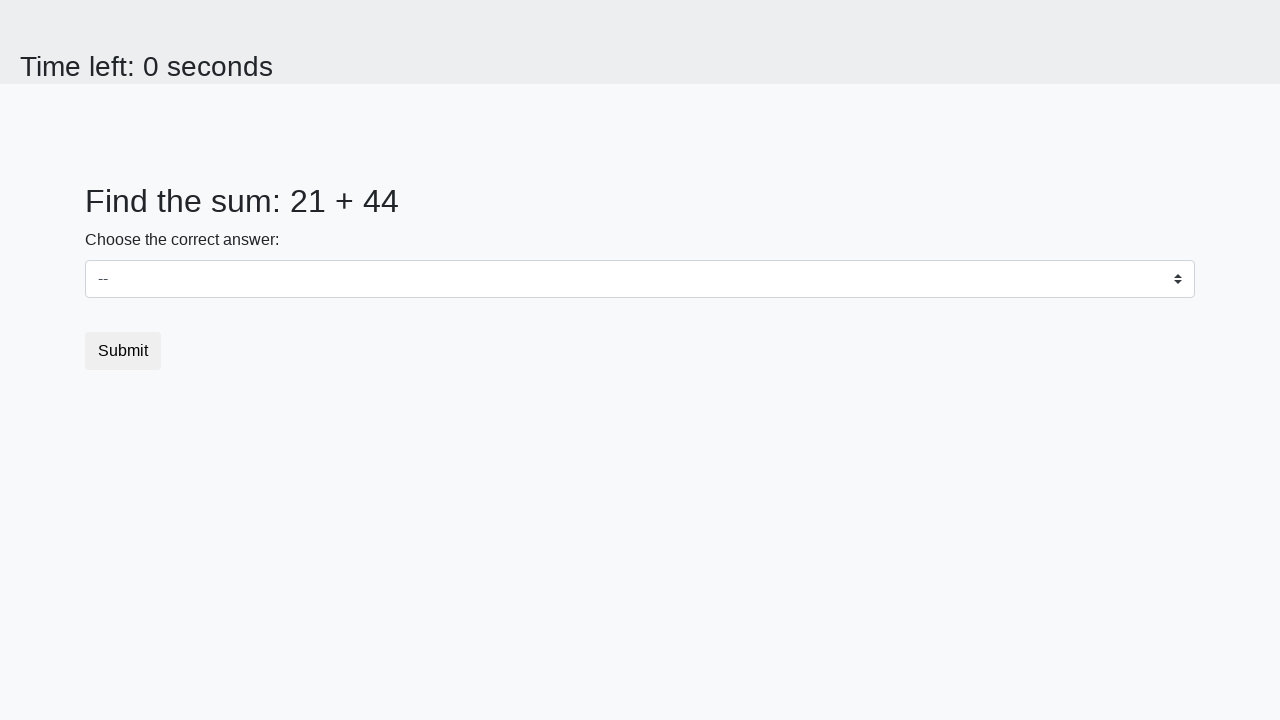

Retrieved second number from page
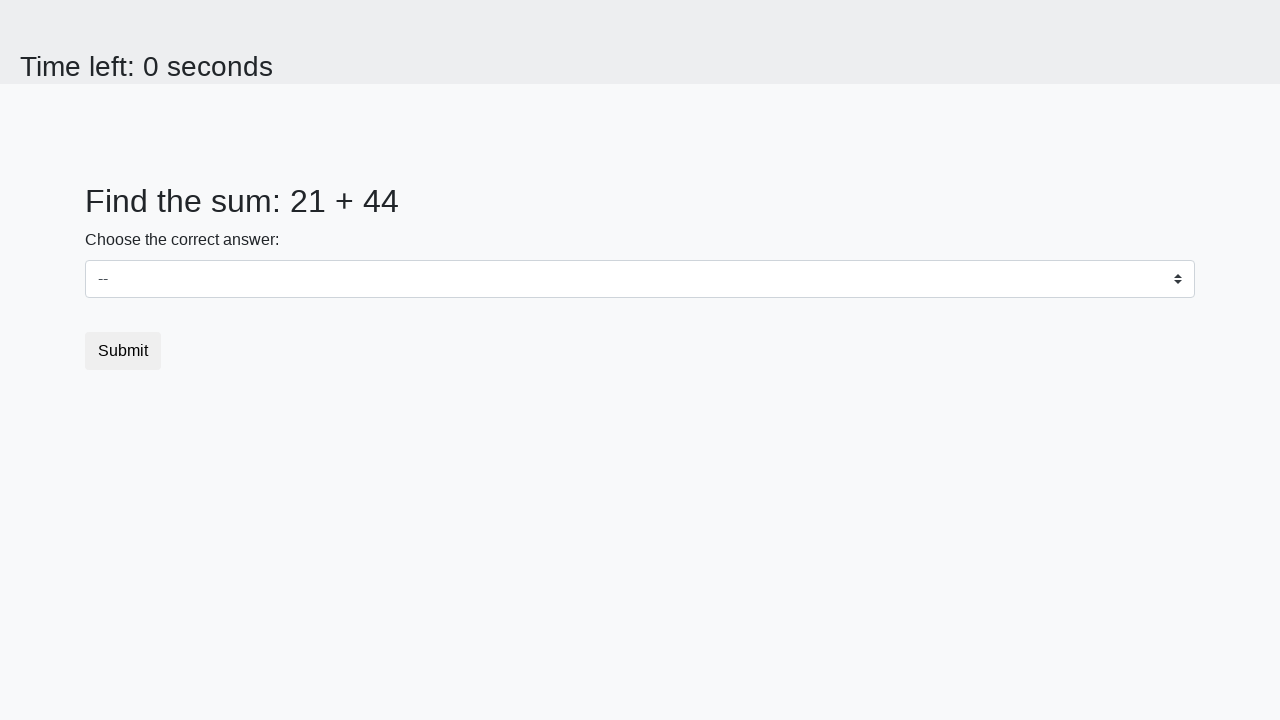

Calculated sum: 21 + 44 = 65
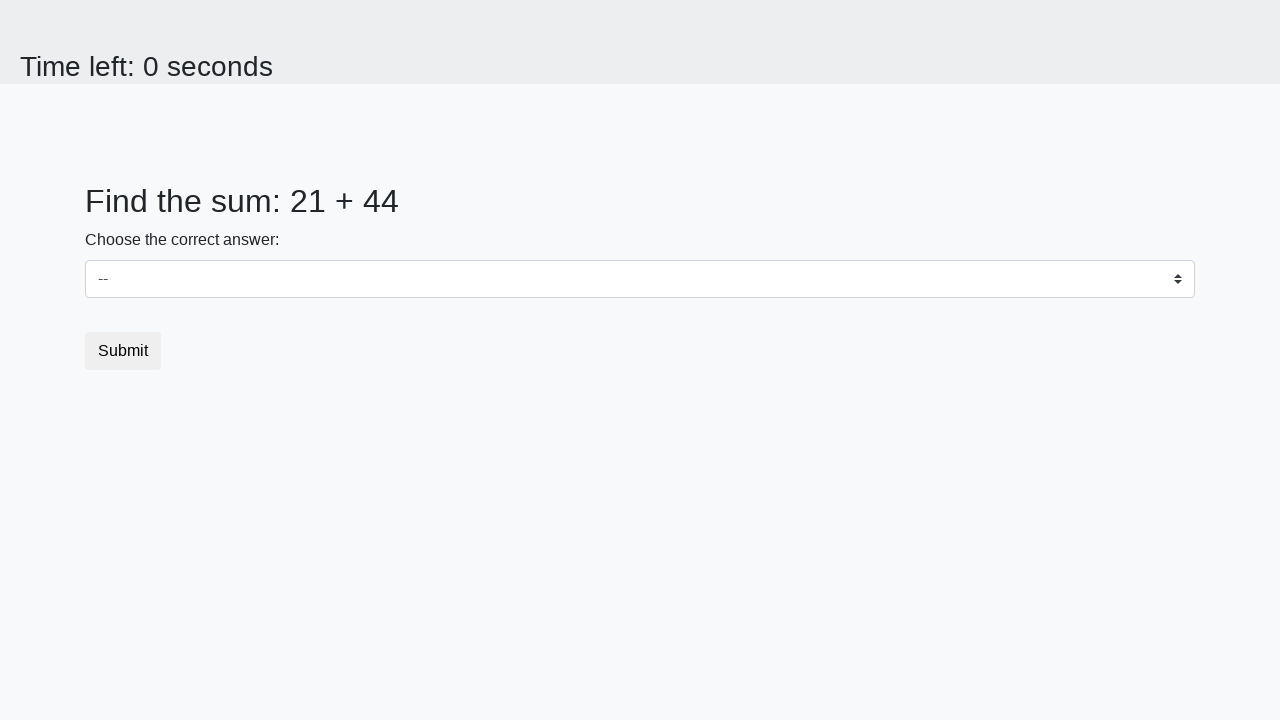

Selected 65 from dropdown on #dropdown
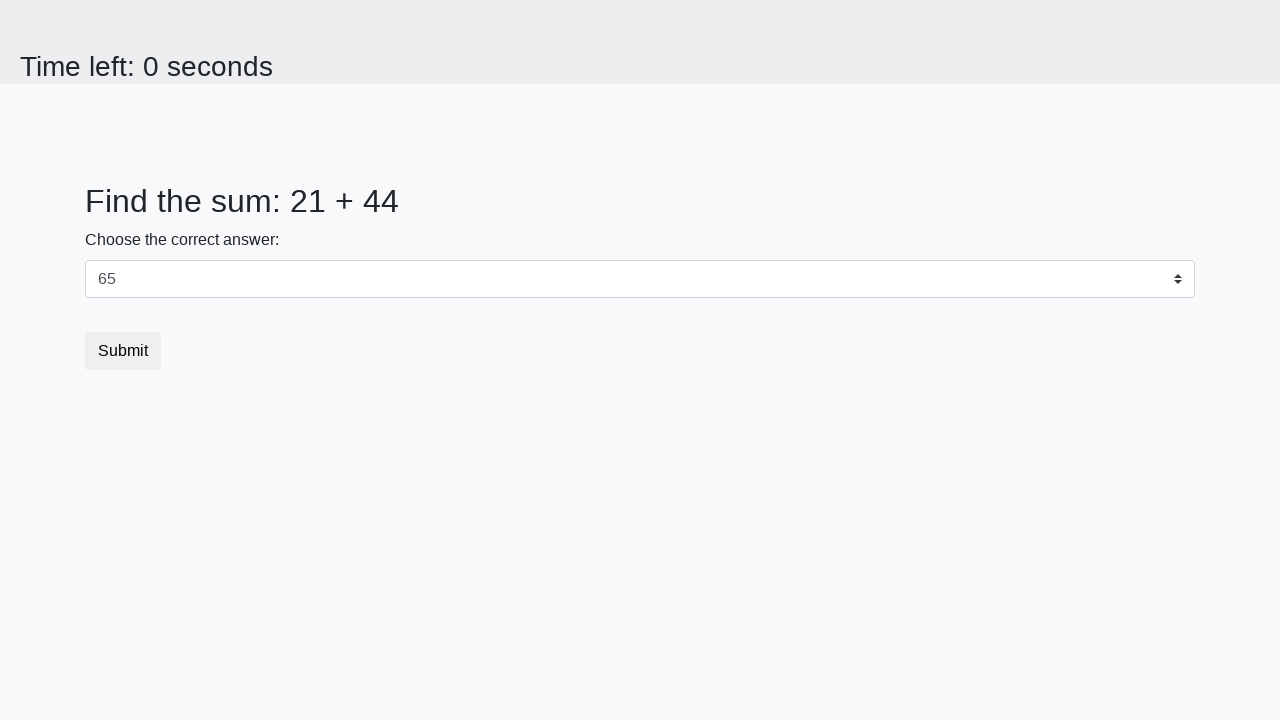

Clicked submit button at (123, 351) on .btn
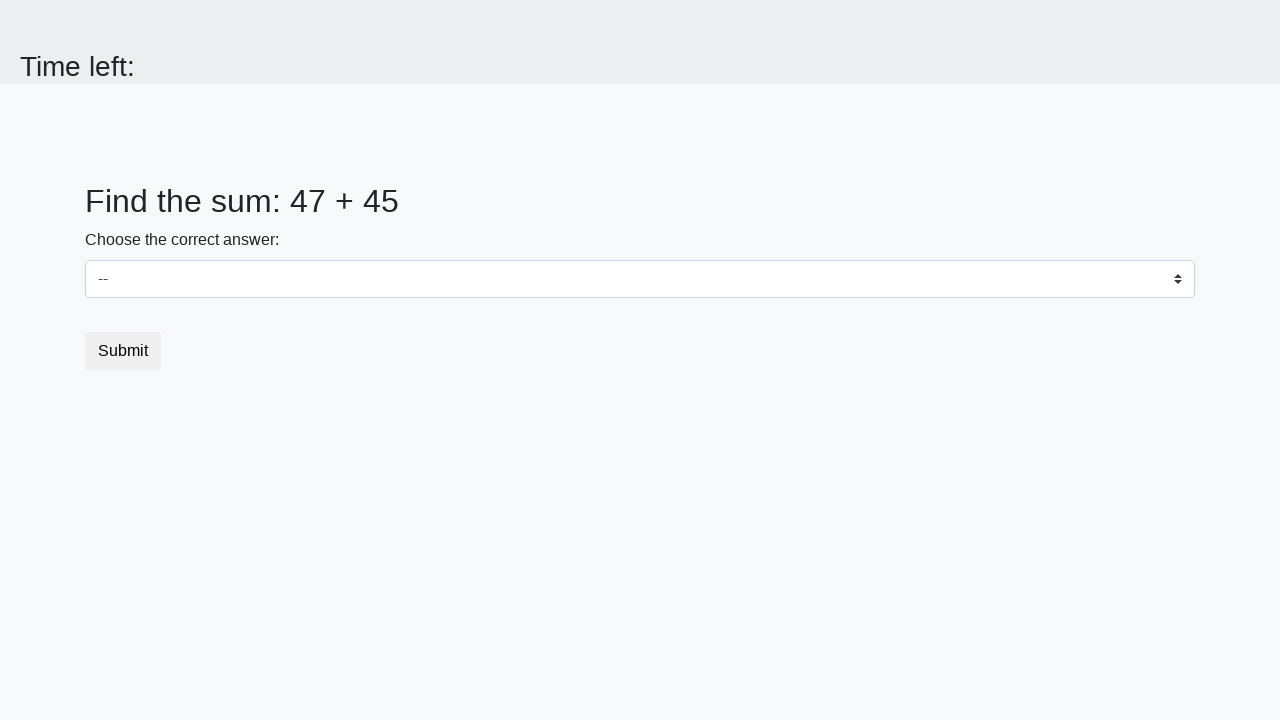

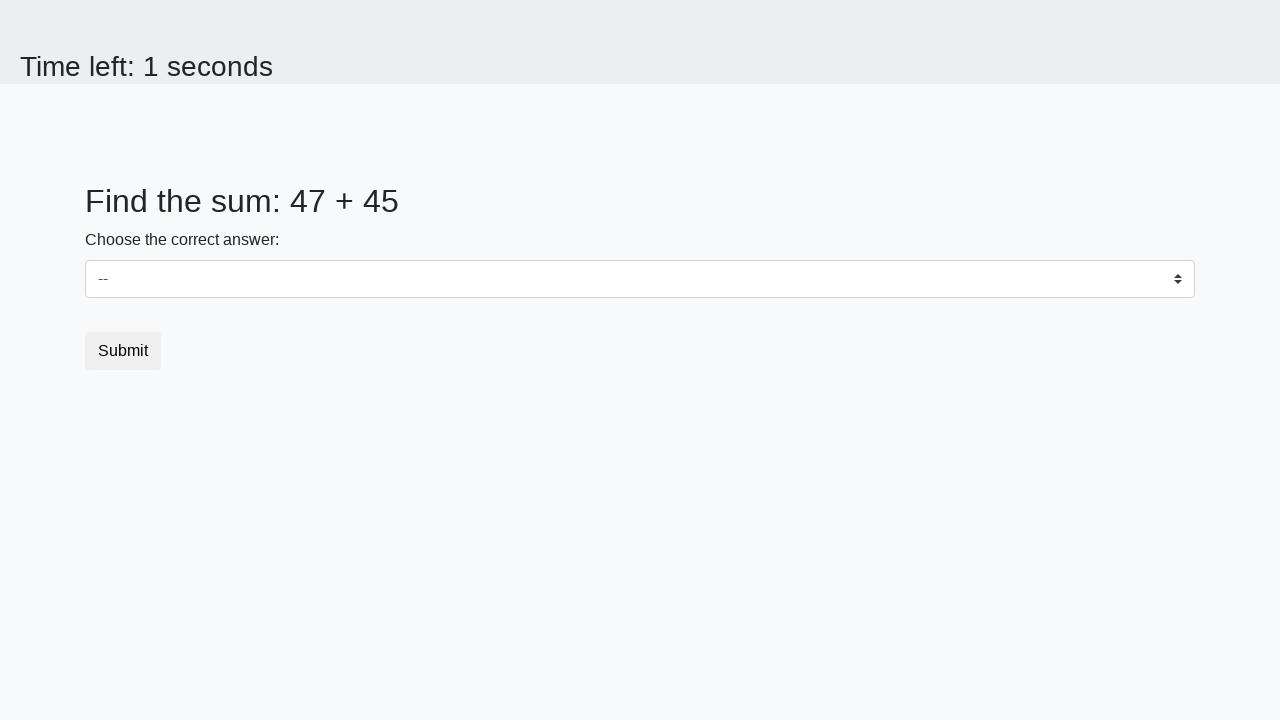